Tests A/B Testing page navigation by clicking the A/B Testing link from the homepage and verifying the page title

Starting URL: https://the-internet.herokuapp.com/

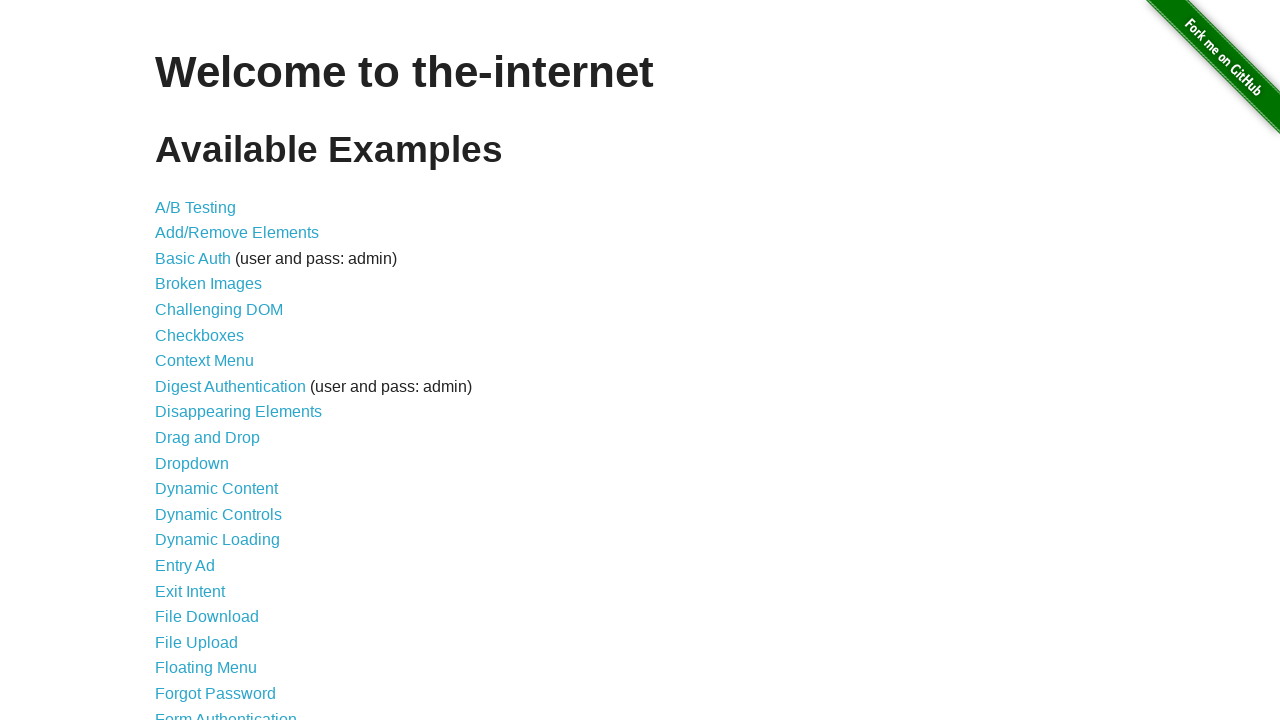

Clicked the A/B Testing link from homepage at (196, 207) on xpath=//*[text()='A/B Testing']
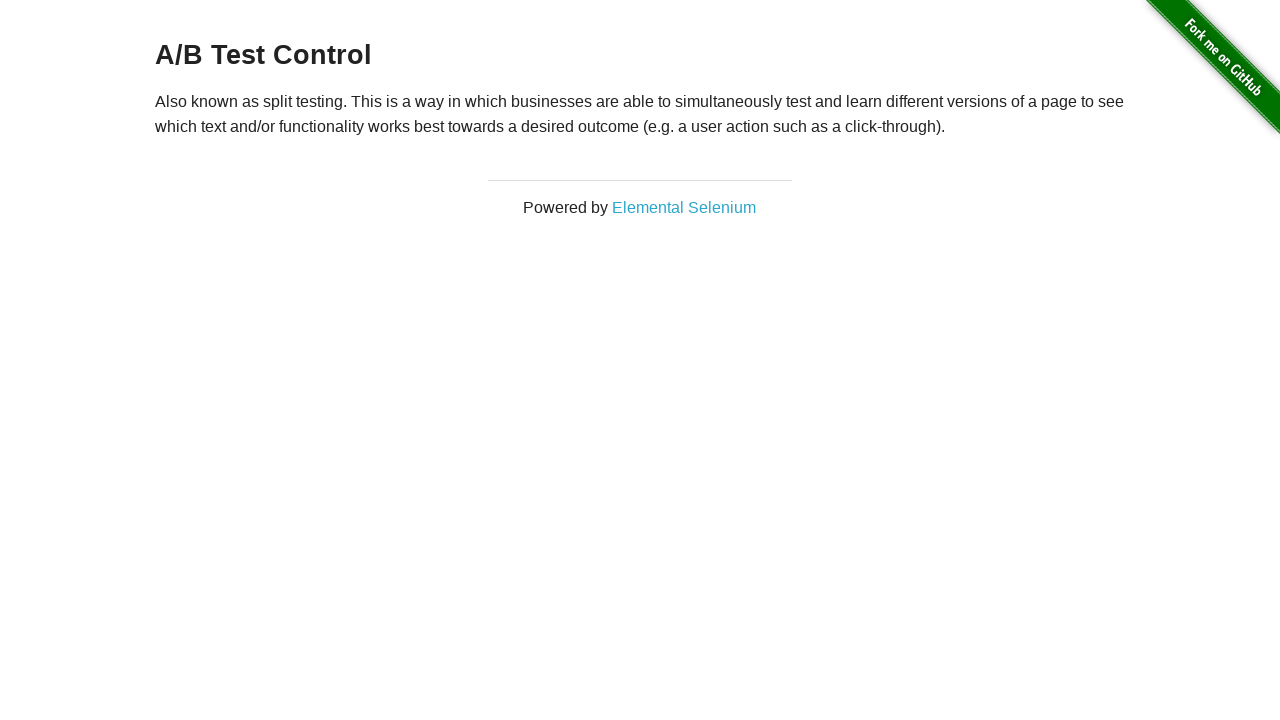

Verified page title is 'The Internet'
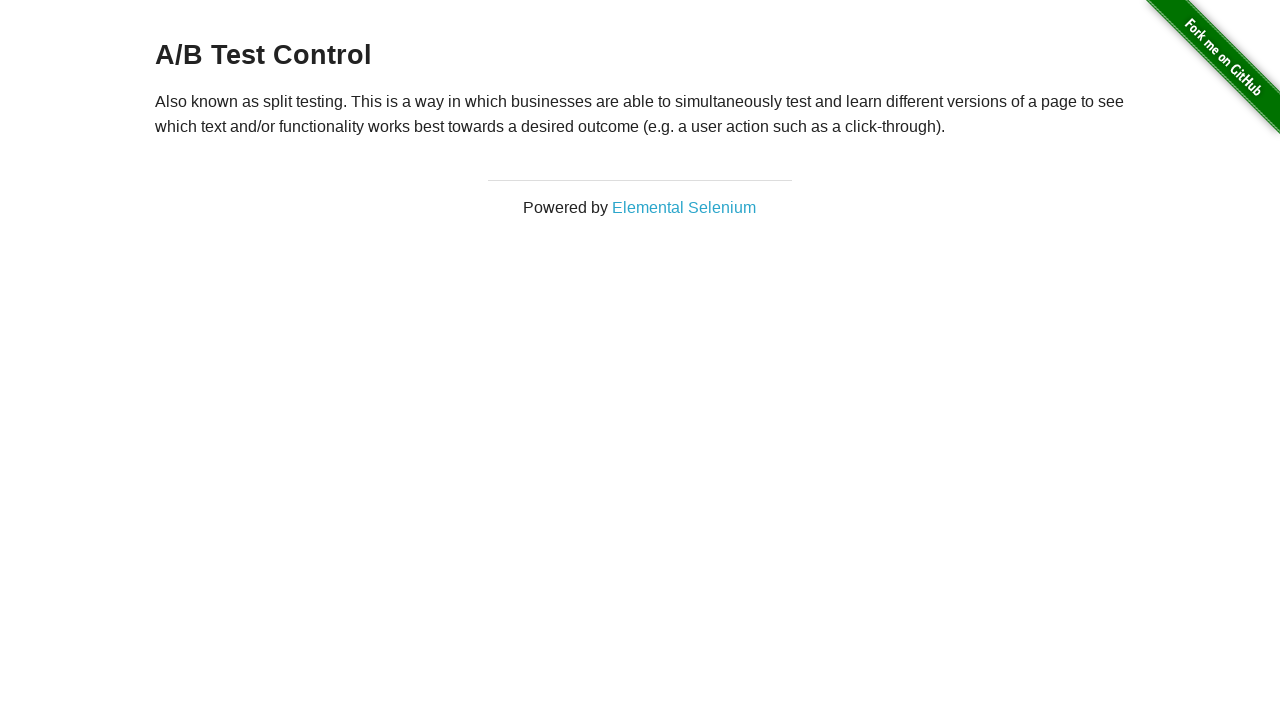

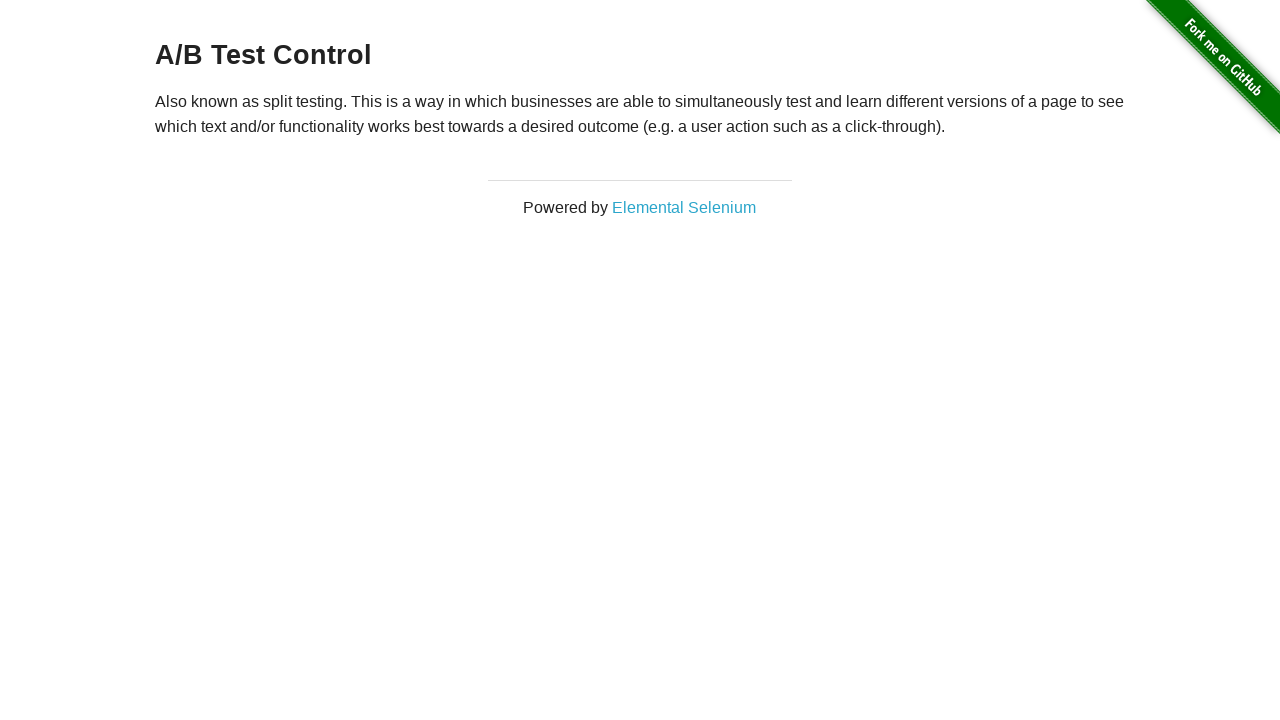